Tests iframe handling by switching to a frame and reading text content

Starting URL: https://demoqa.com/frames

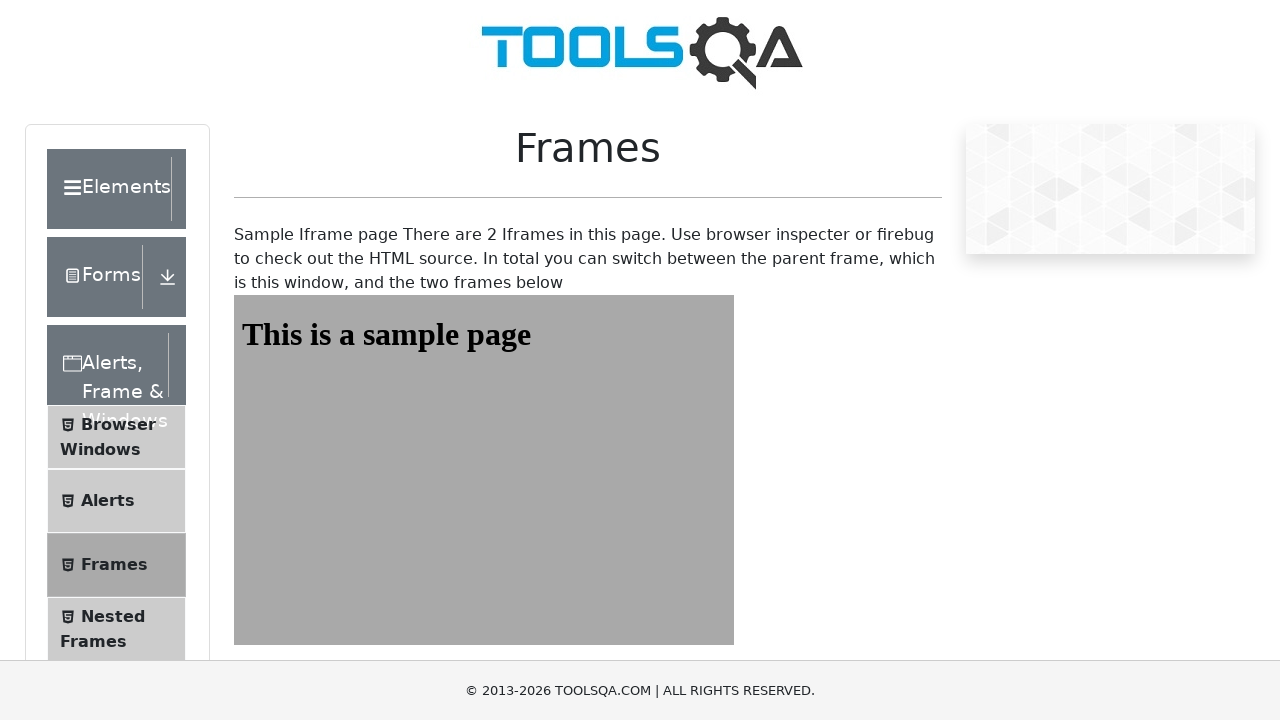

Navigated to https://demoqa.com/frames
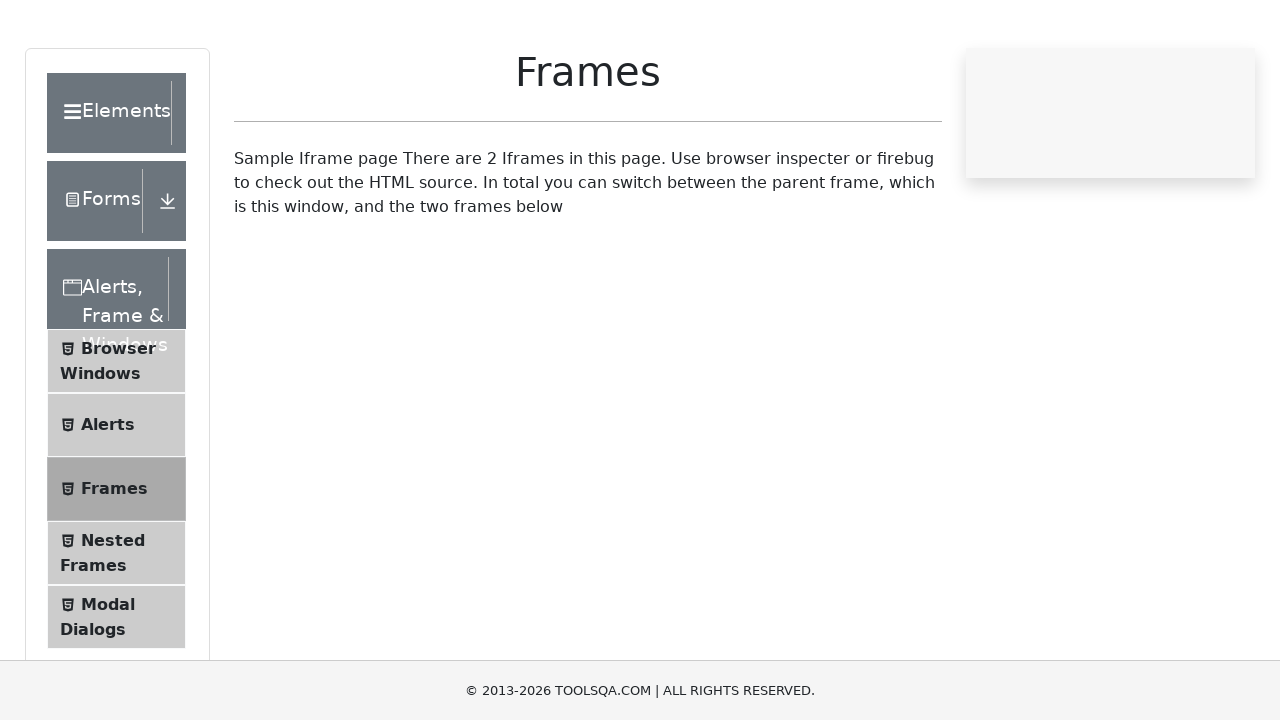

Located iframe with id 'frame1'
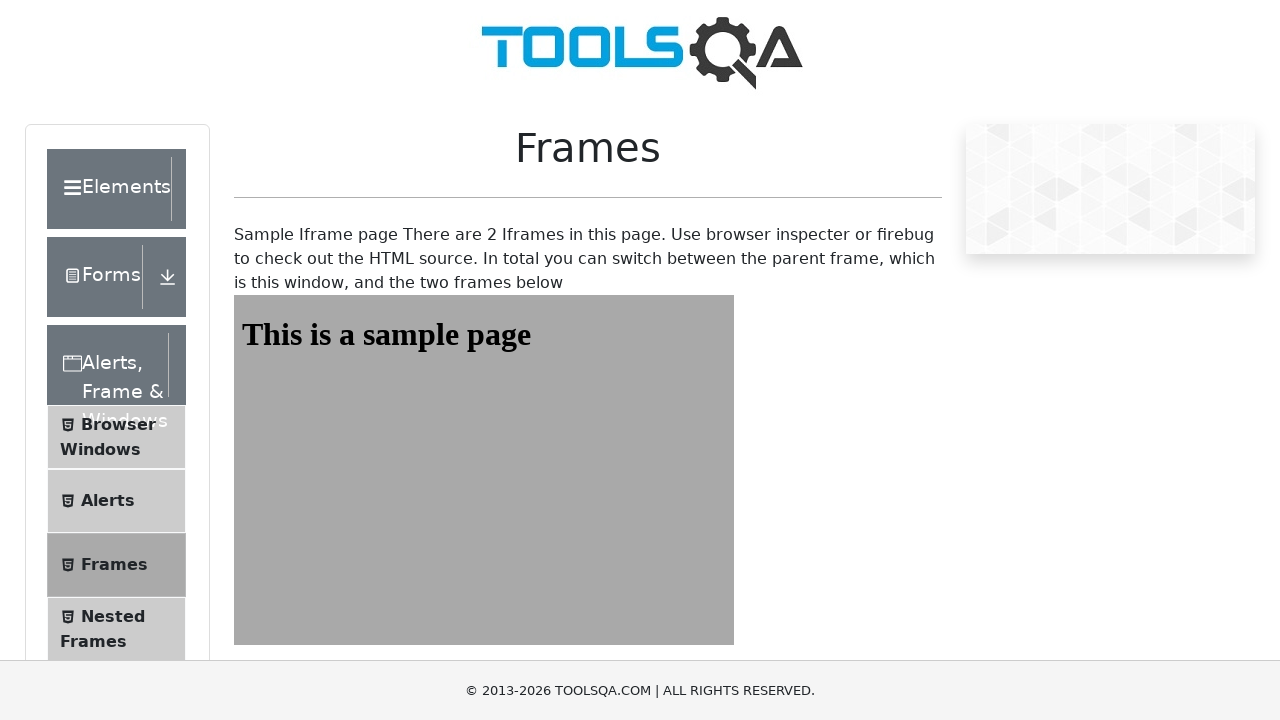

Located text element with id 'sampleHeading' inside iframe
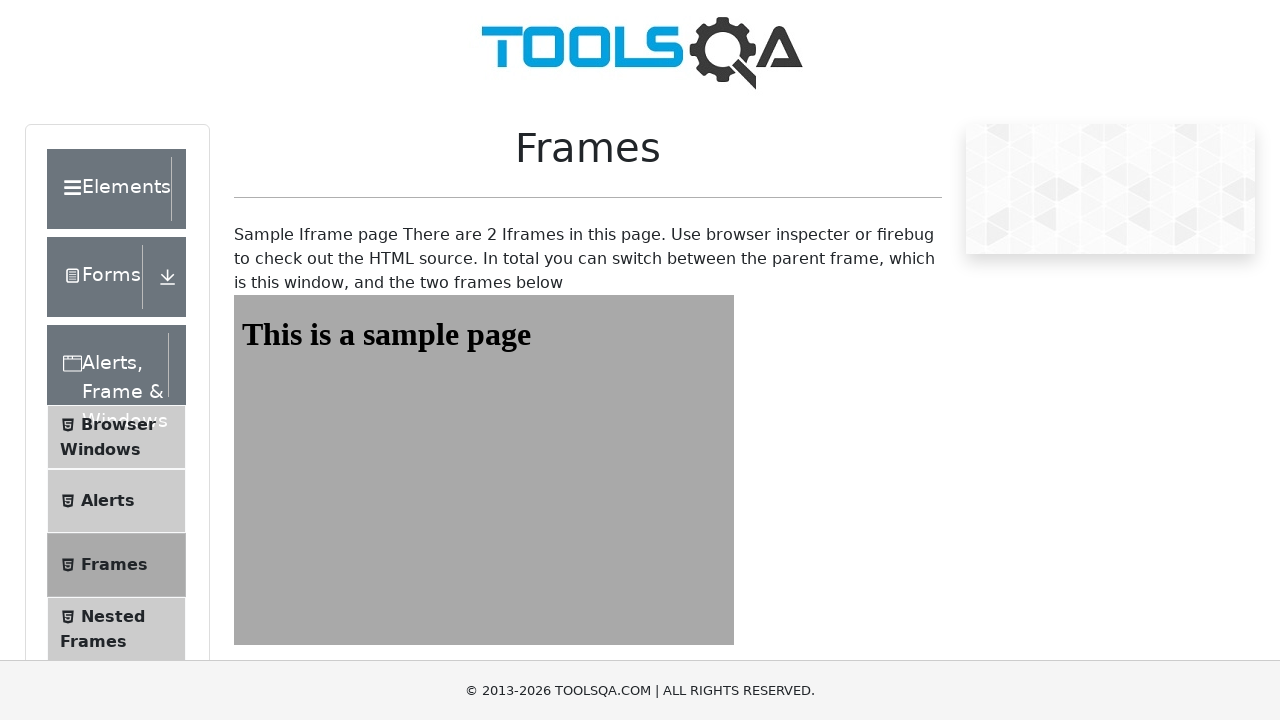

Read text content from sample heading: 'This is a sample page'
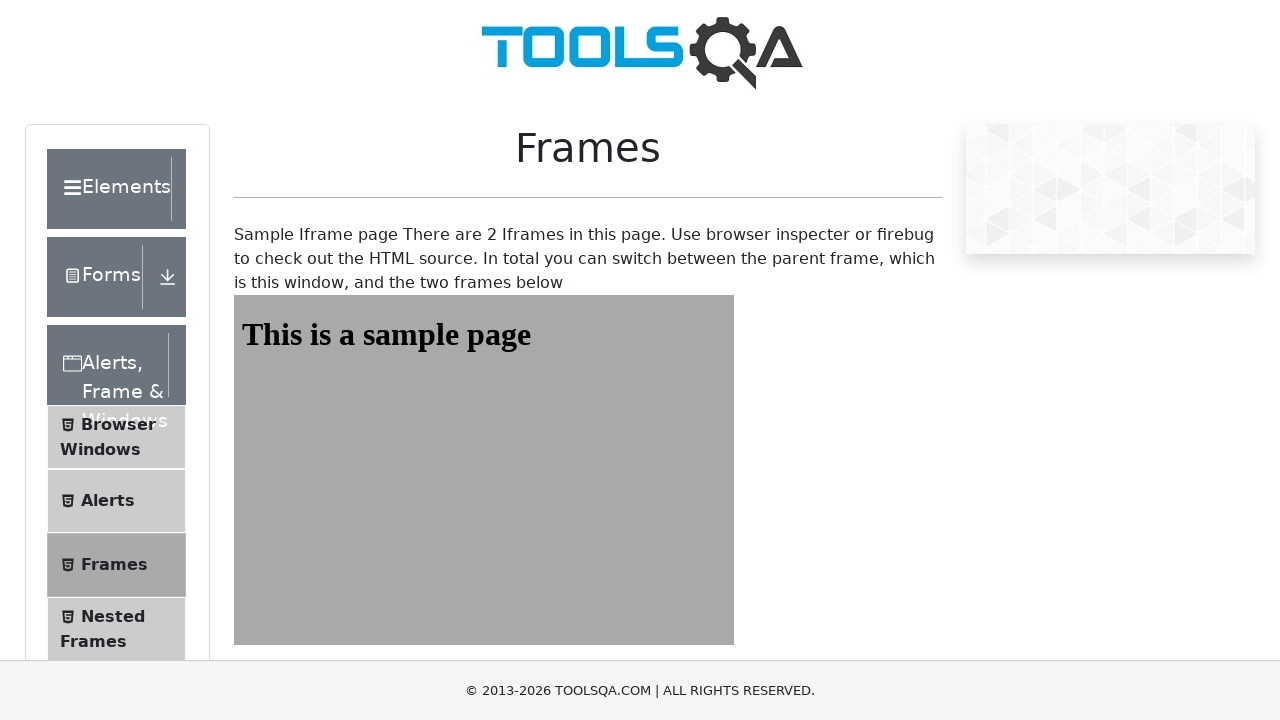

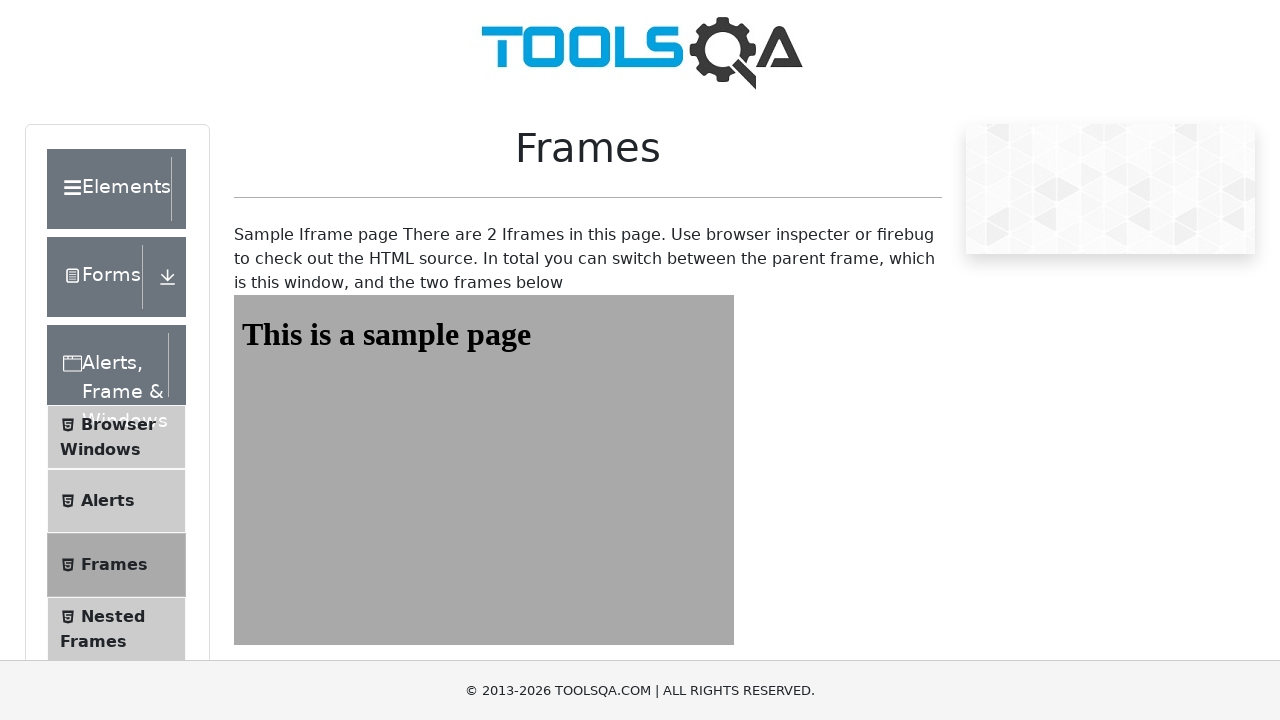